Tests explicit wait functionality by waiting for a button to become clickable and then clicking it

Starting URL: https://demoqa.com/dynamic-properties

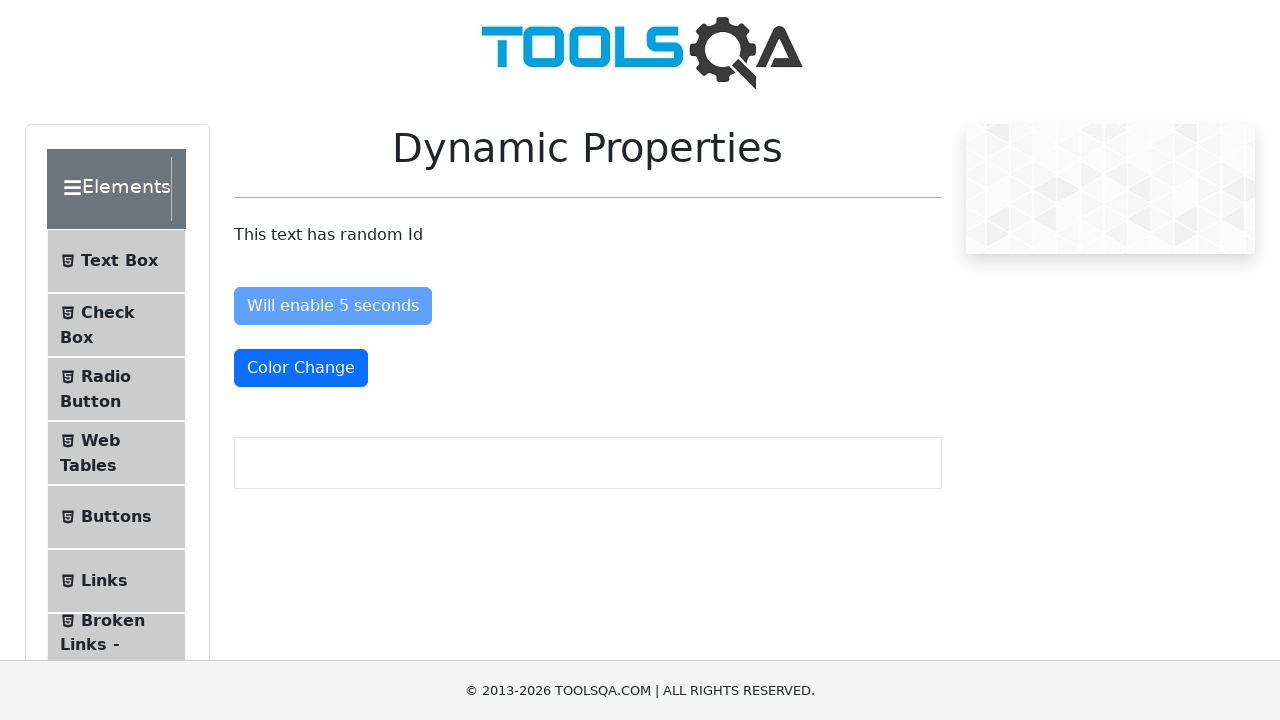

Navigated to DemoQA dynamic properties test page
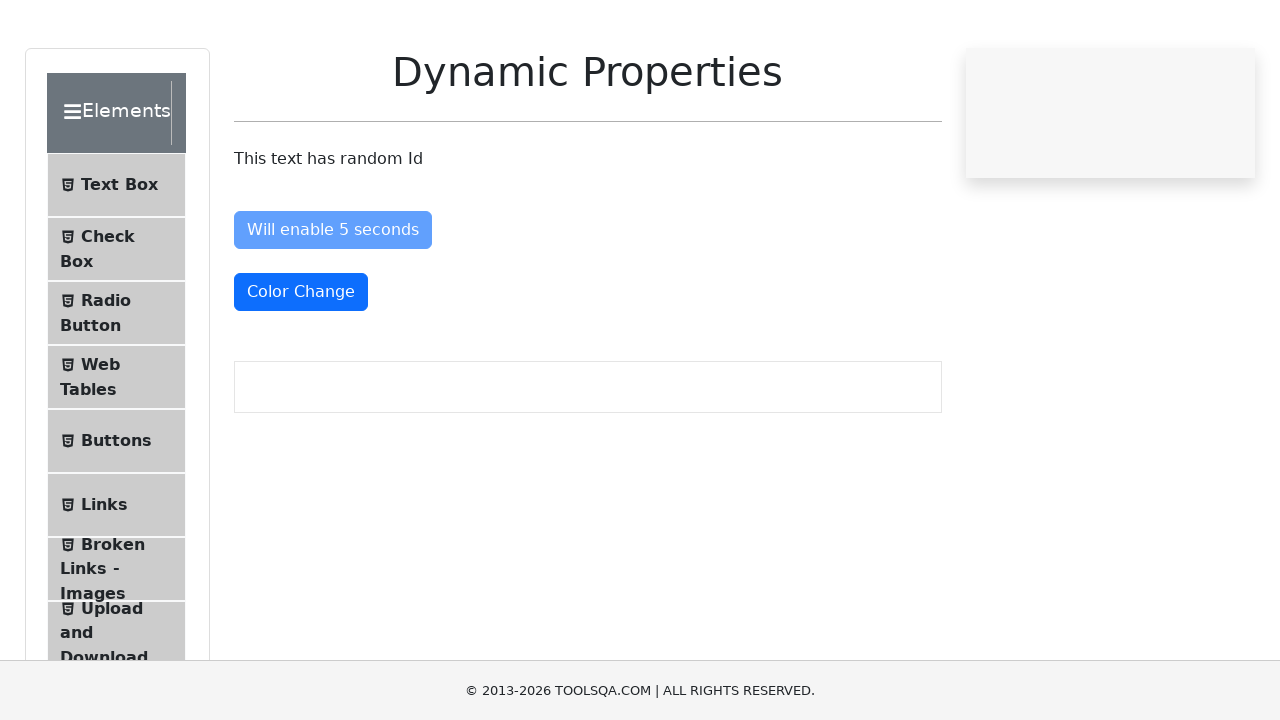

Waited for 'Enable After' button to become visible
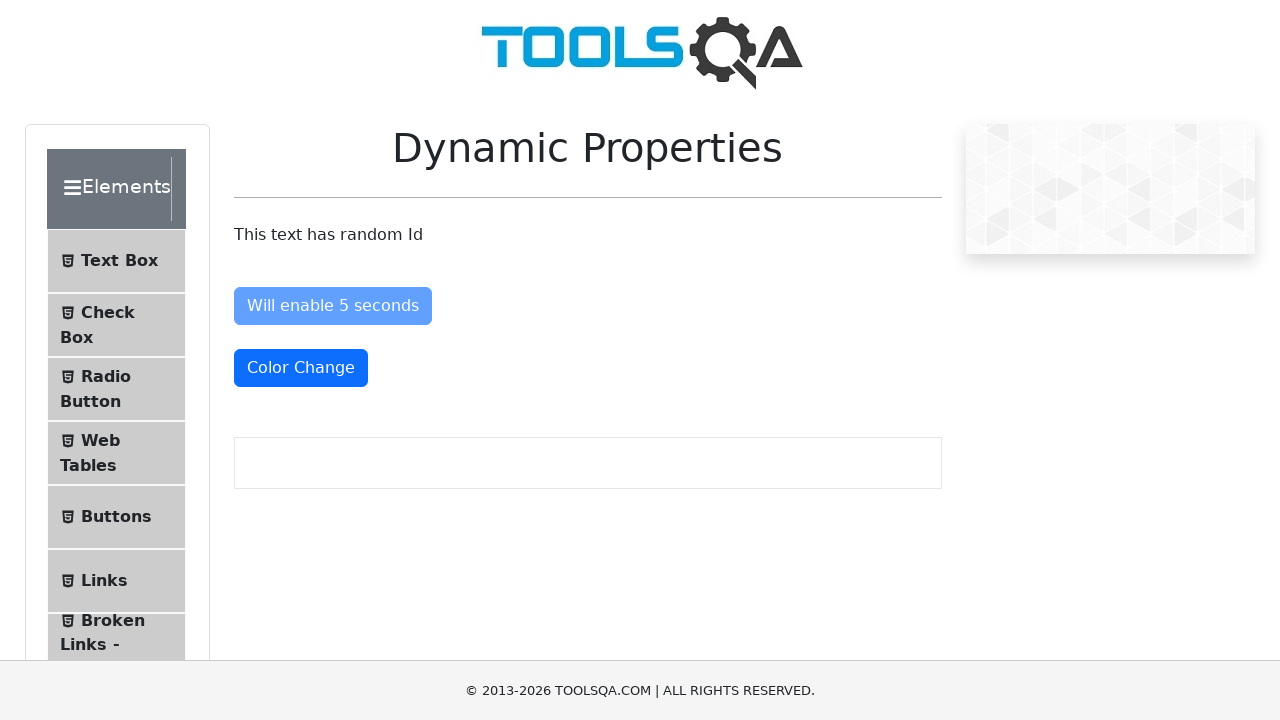

Clicked the 'Enable After' button at (333, 306) on #enableAfter
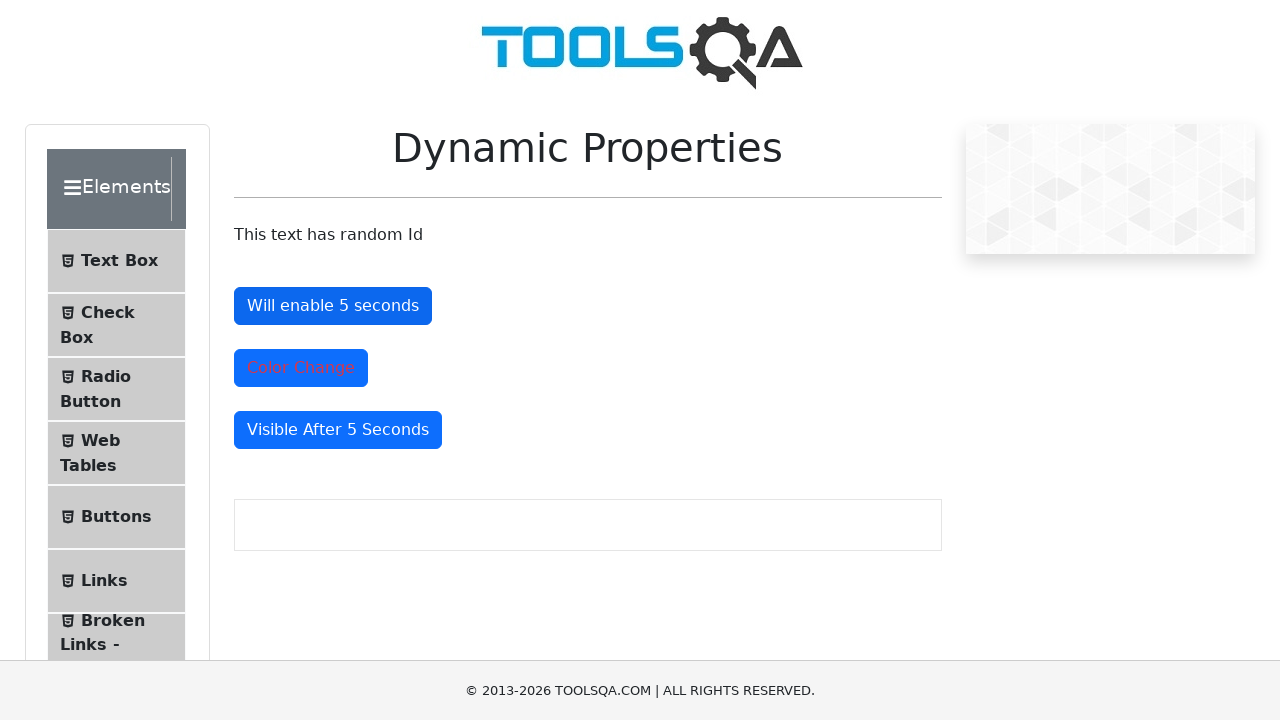

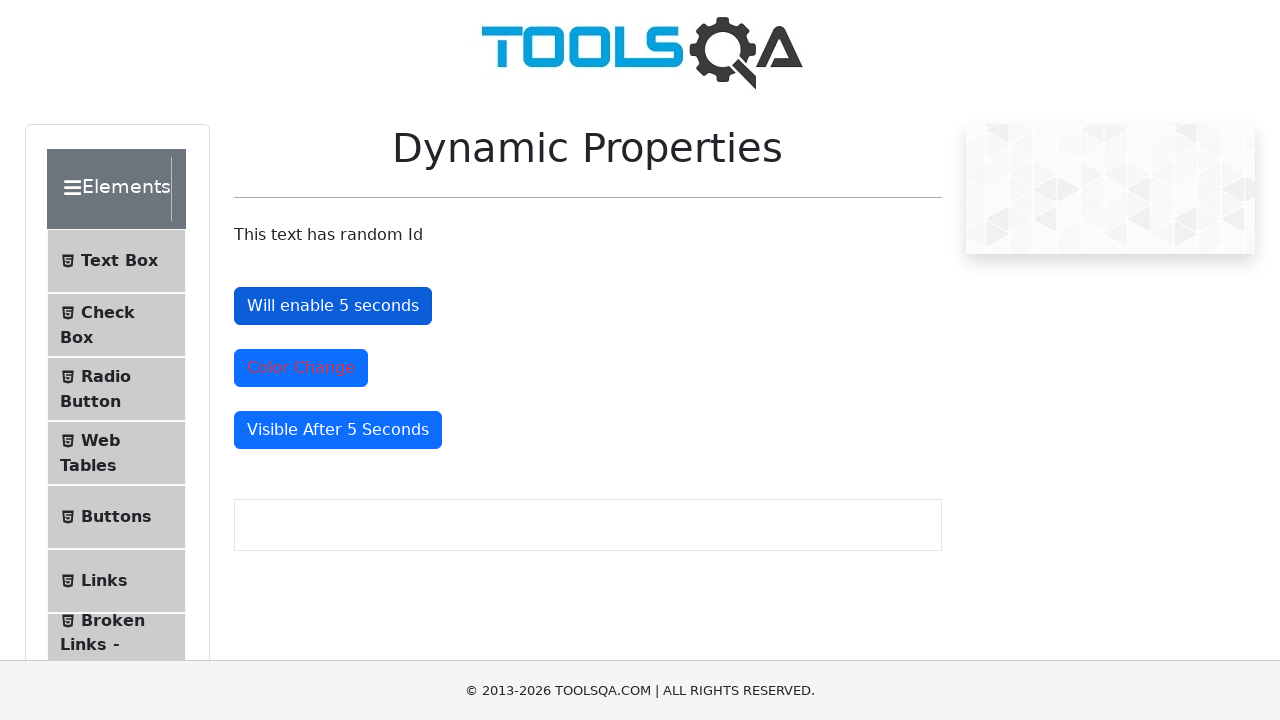